Tests navigation to Playwright documentation by clicking the "Get started" button and verifying the URL changes to the intro docs page

Starting URL: https://playwright.dev/

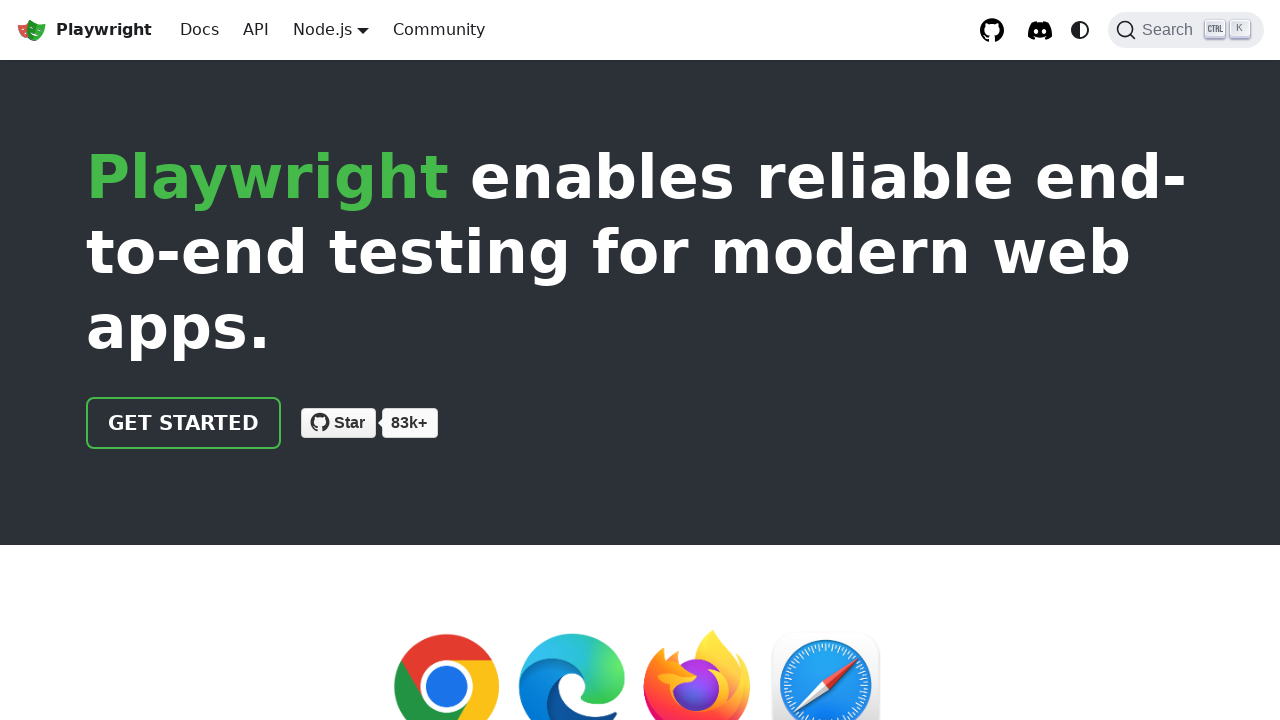

Clicked the 'Get started' button at (184, 423) on internal:text="Get started"i
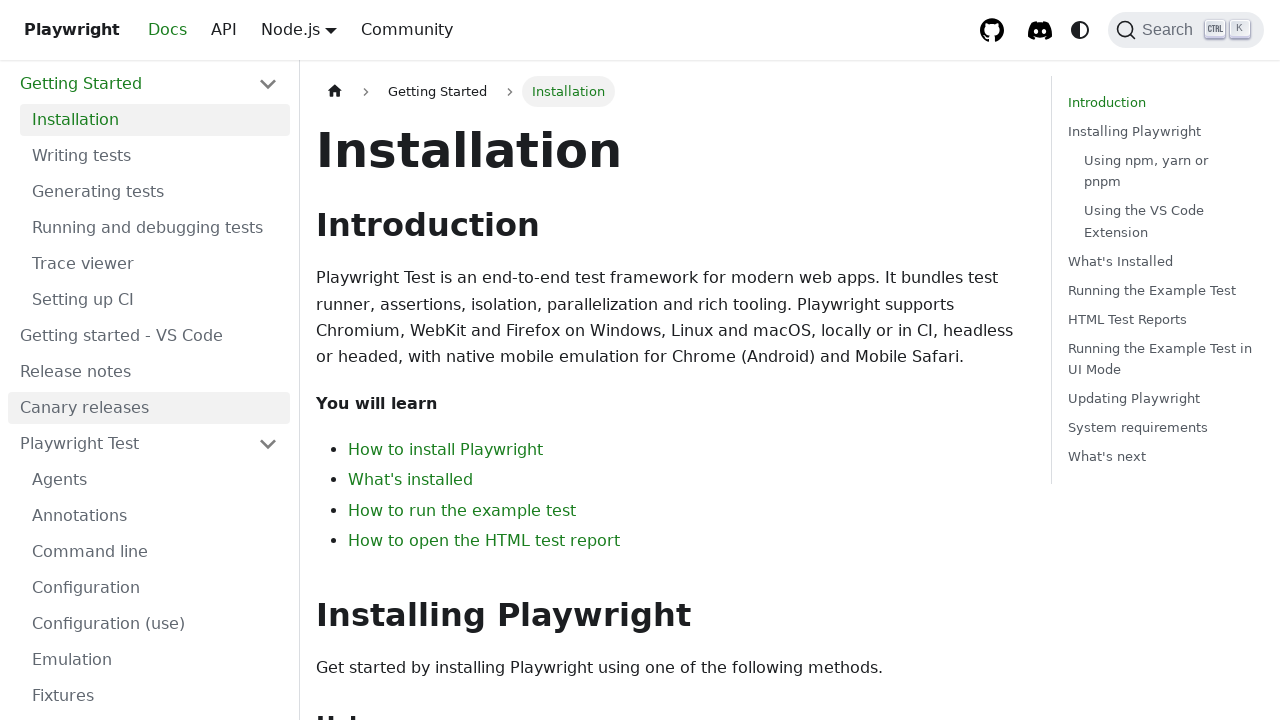

Navigated to Playwright intro documentation page
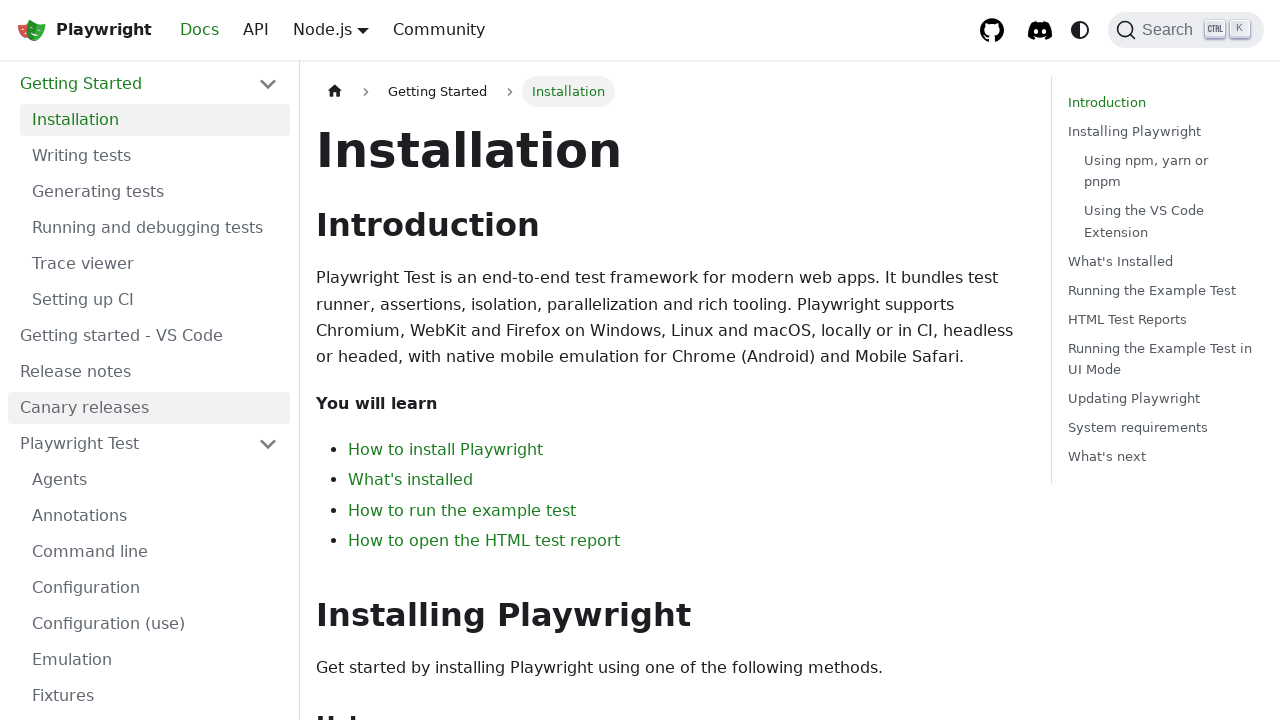

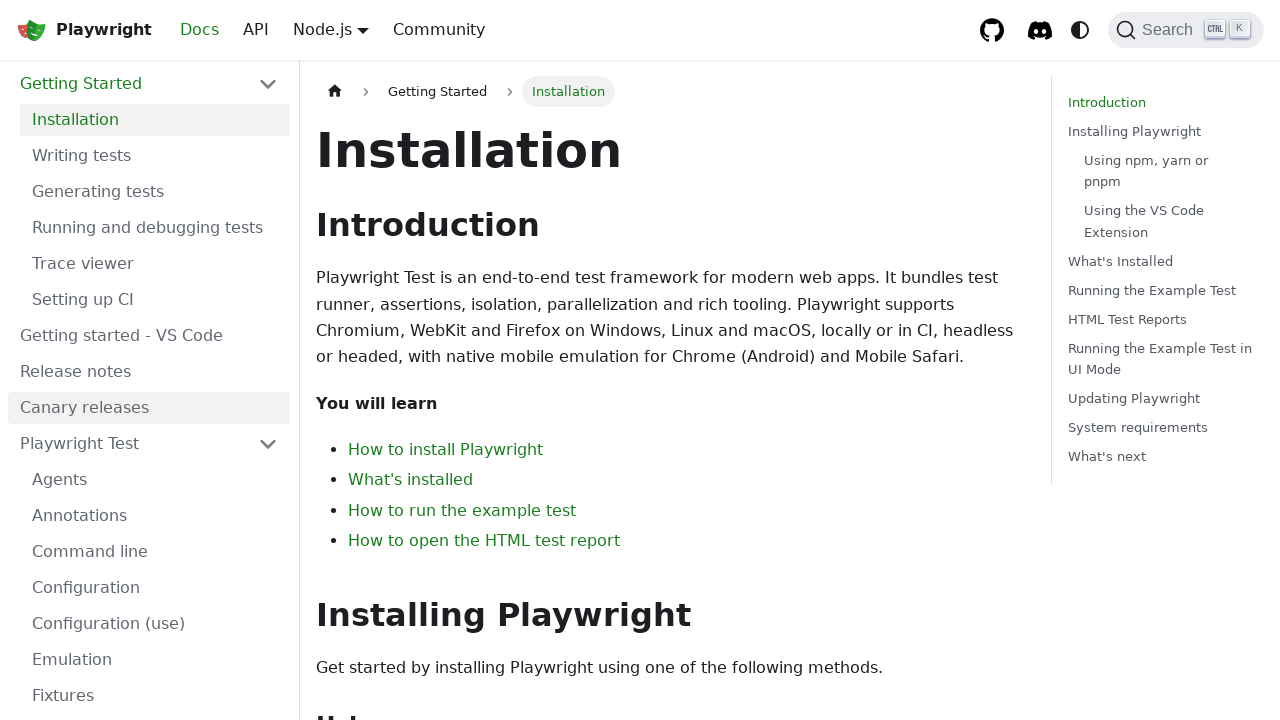